Navigates to a text box demo page and verifies form input elements are present by checking their attributes

Starting URL: https://demoqa.com/text-box

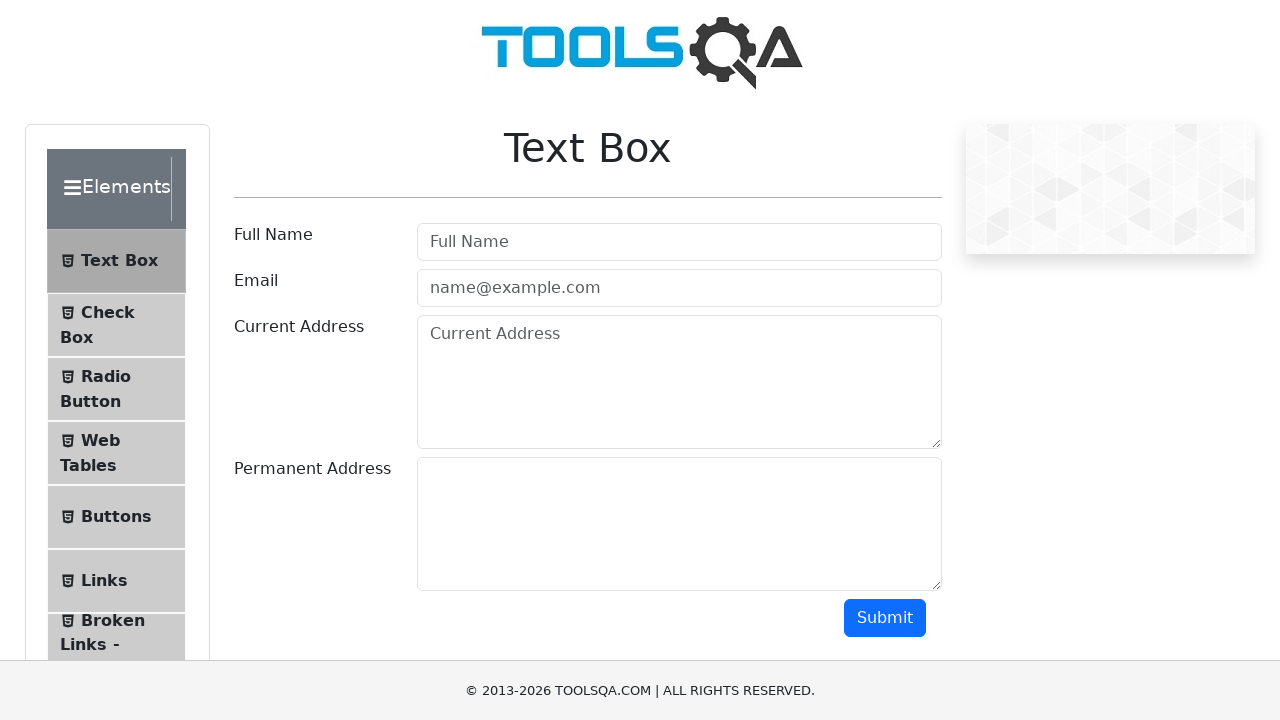

Navigated to text box demo page
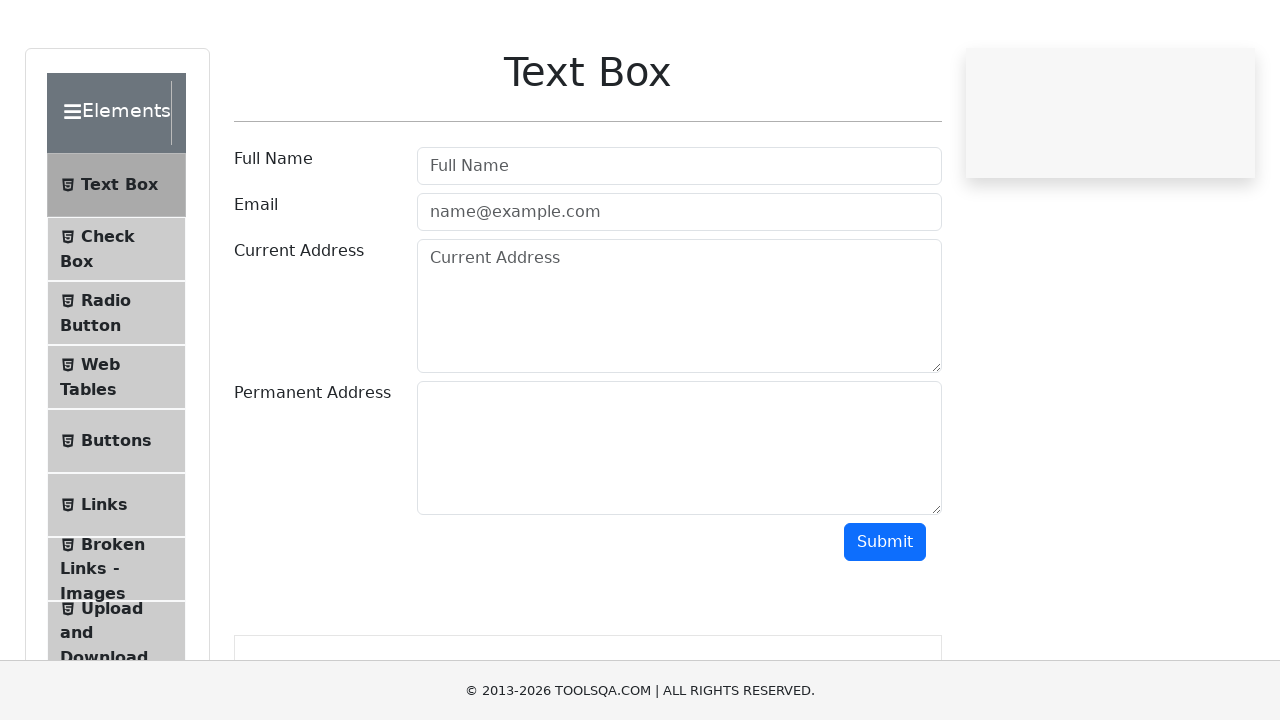

Located username input field
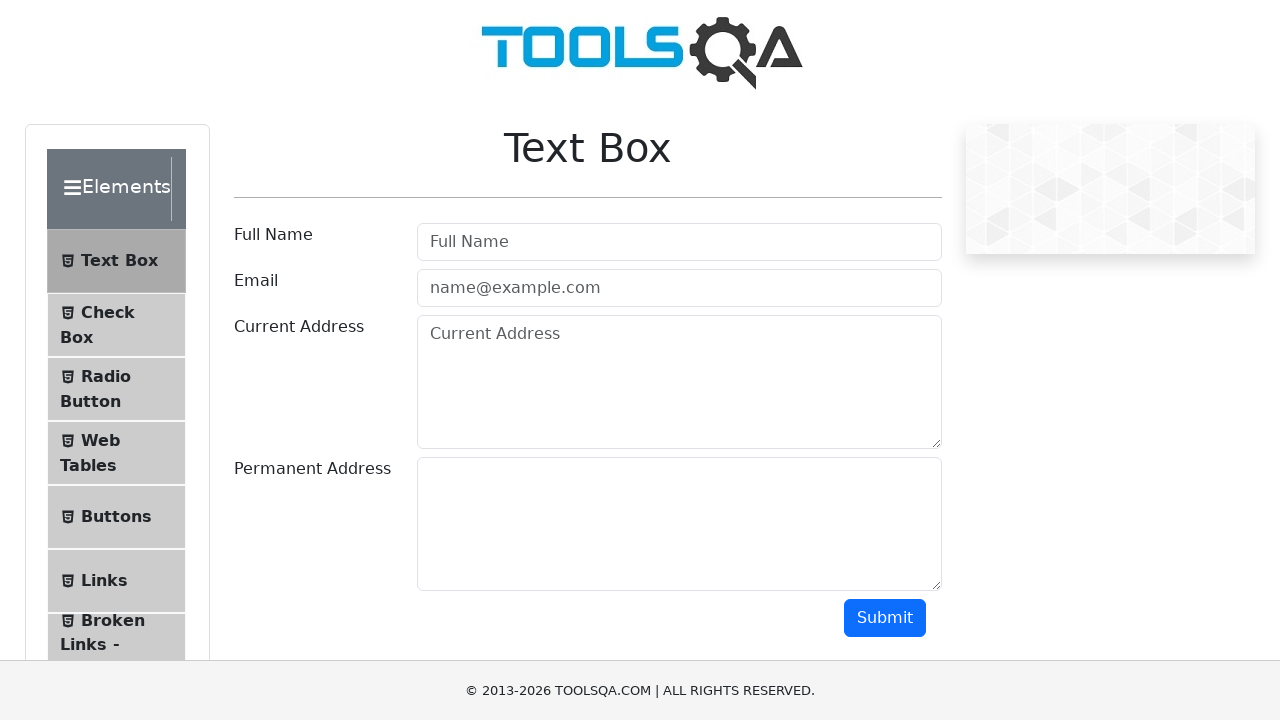

Retrieved placeholder attribute from username input field
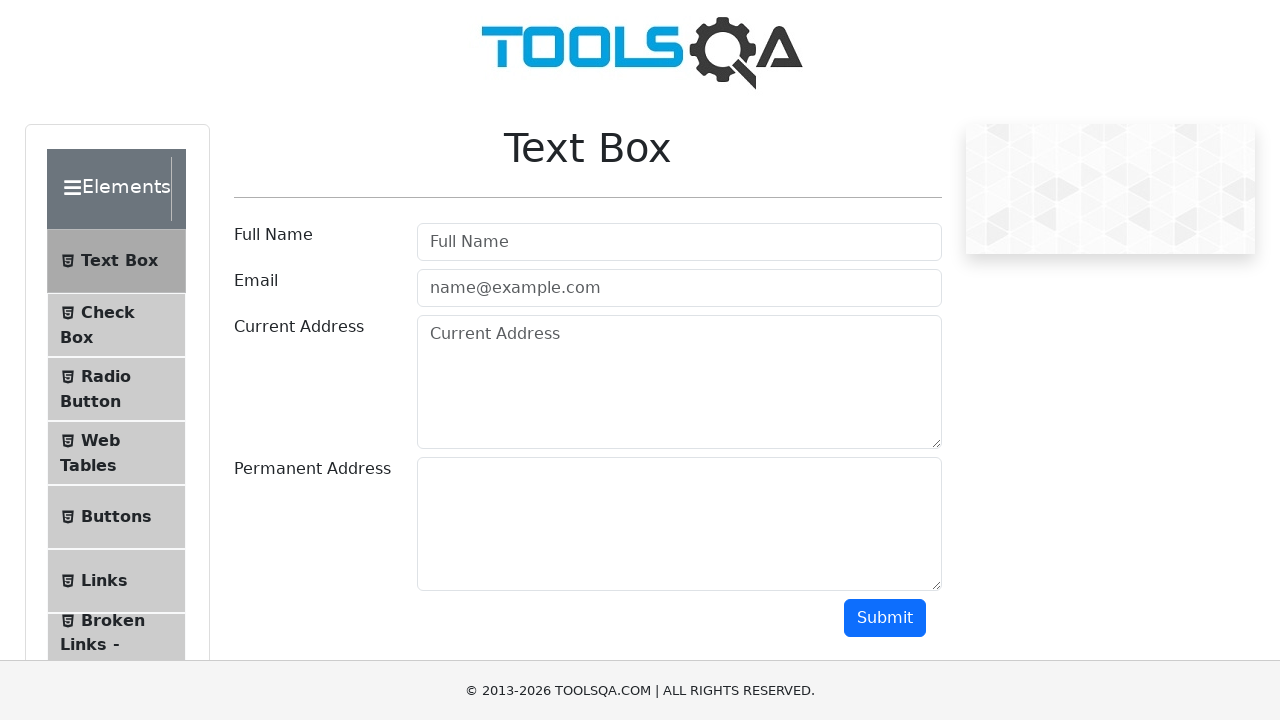

Located text area field with 'Current Address' placeholder
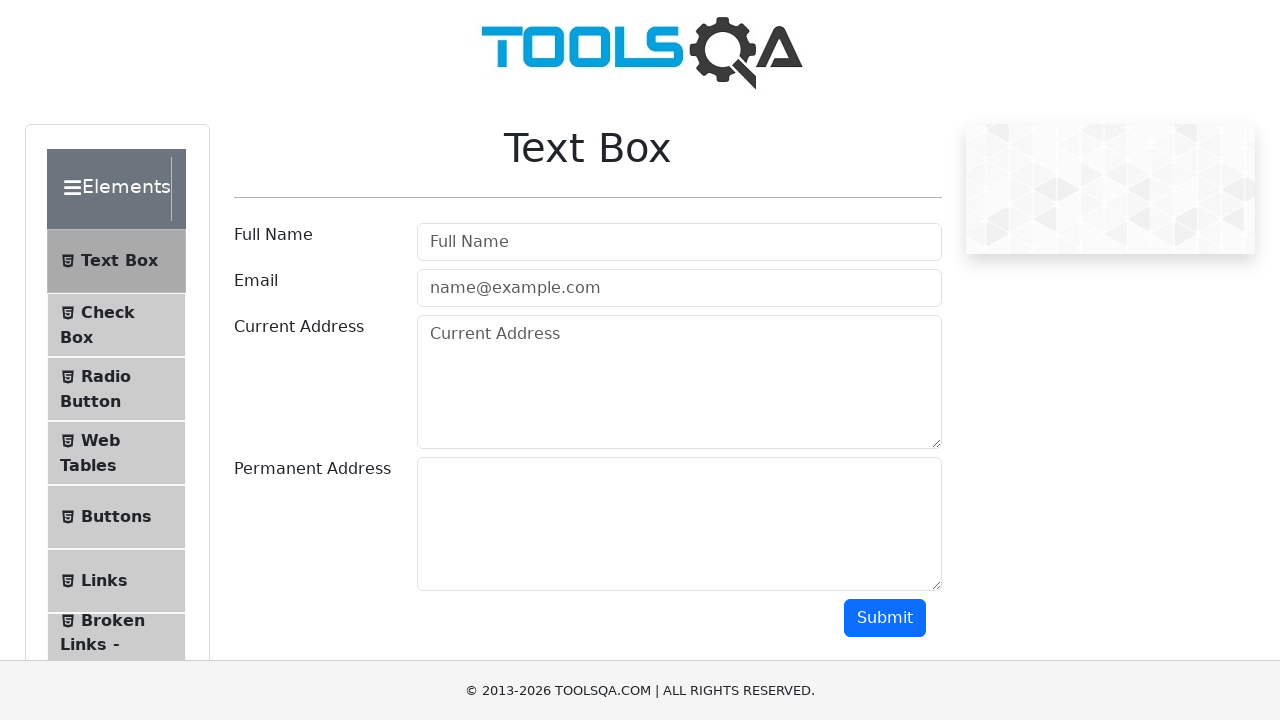

Retrieved tag name from text area element
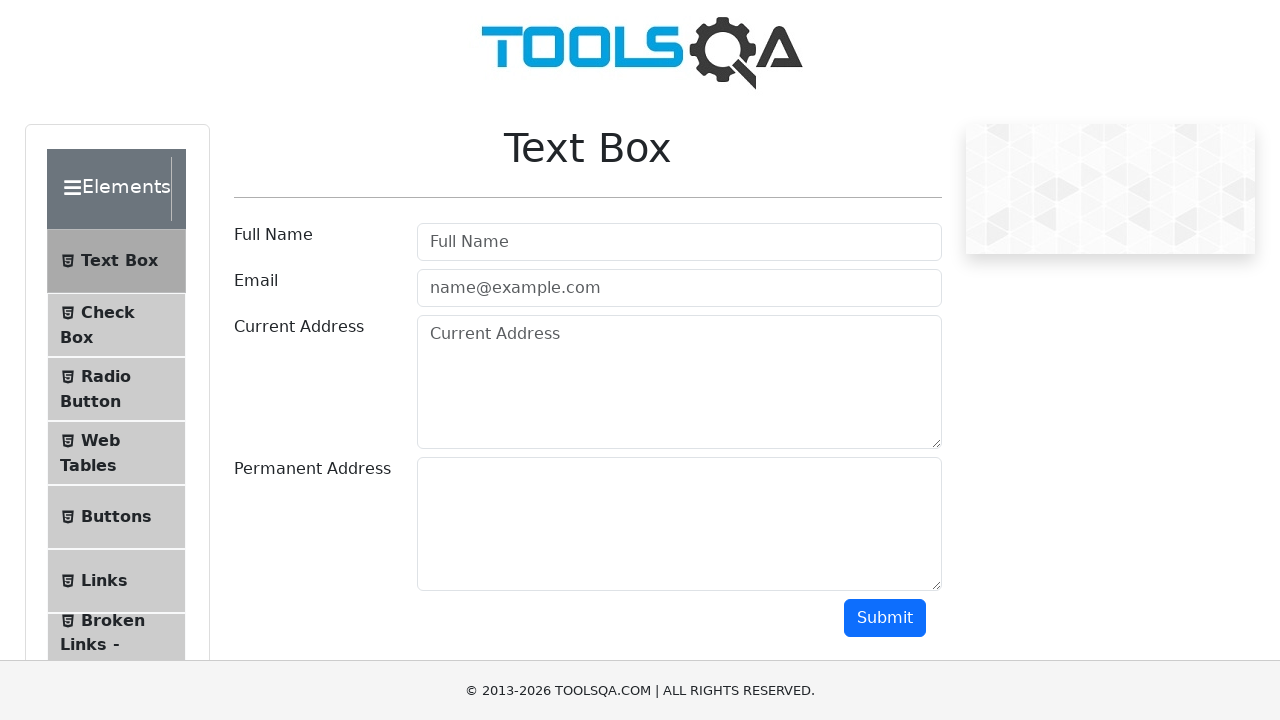

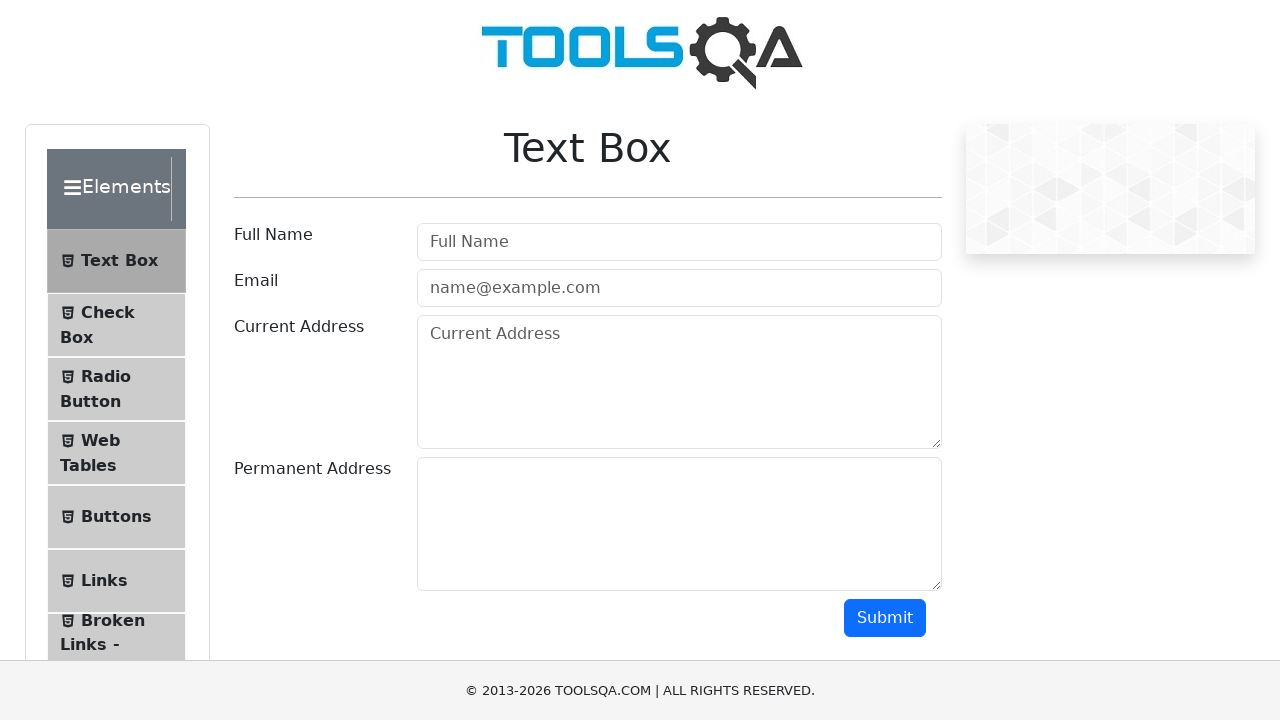